Double-clicks the Copy Text button

Starting URL: https://testautomationpractice.blogspot.com/

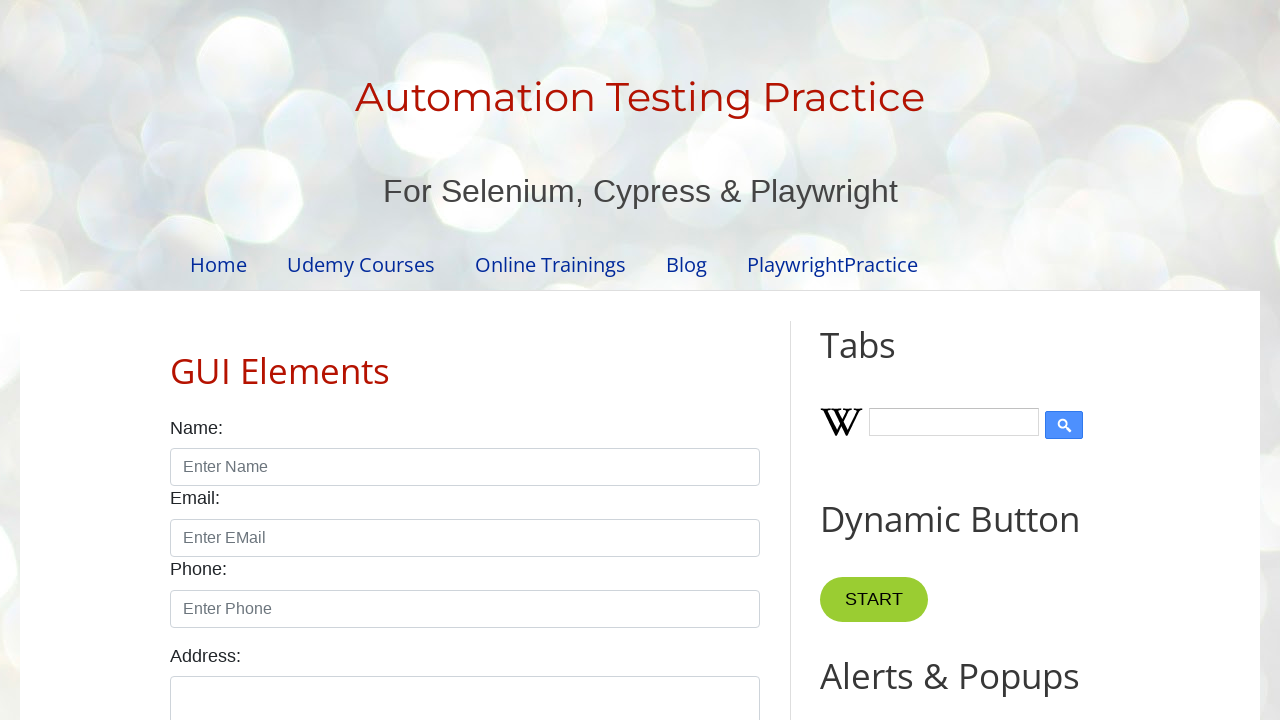

Double-clicked the Copy Text button at (885, 360) on button:has-text('Copy Text')
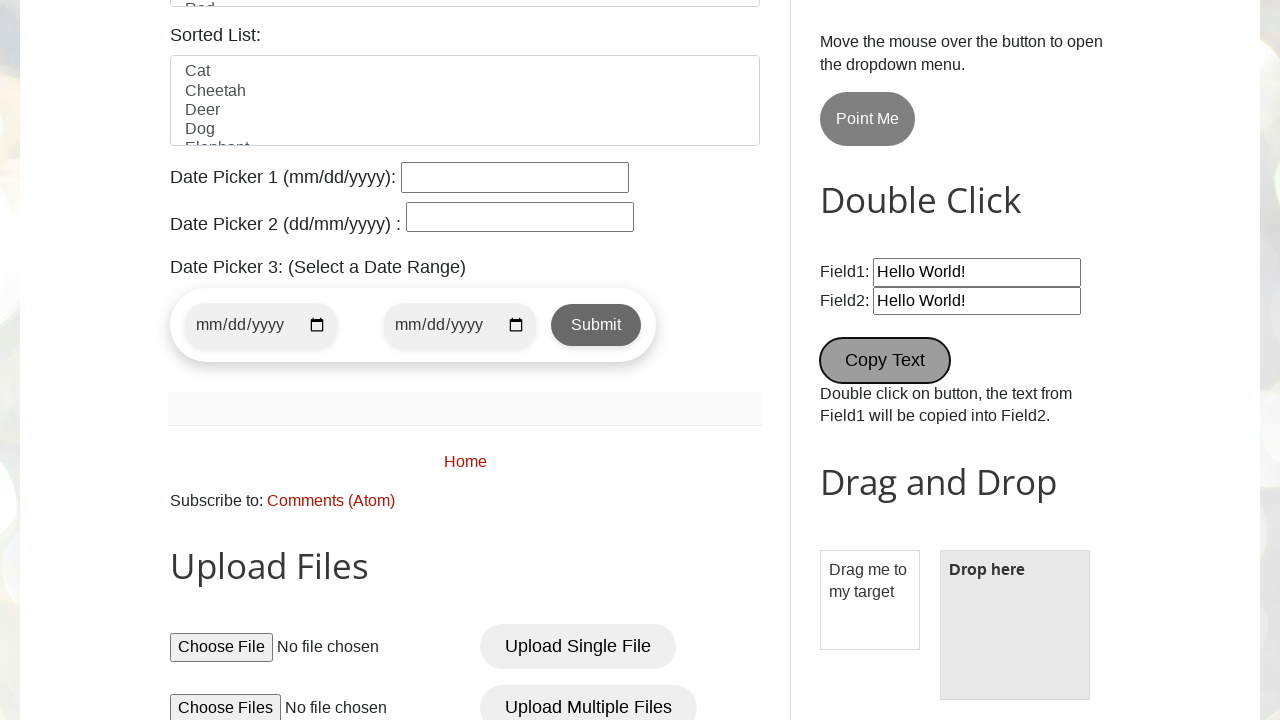

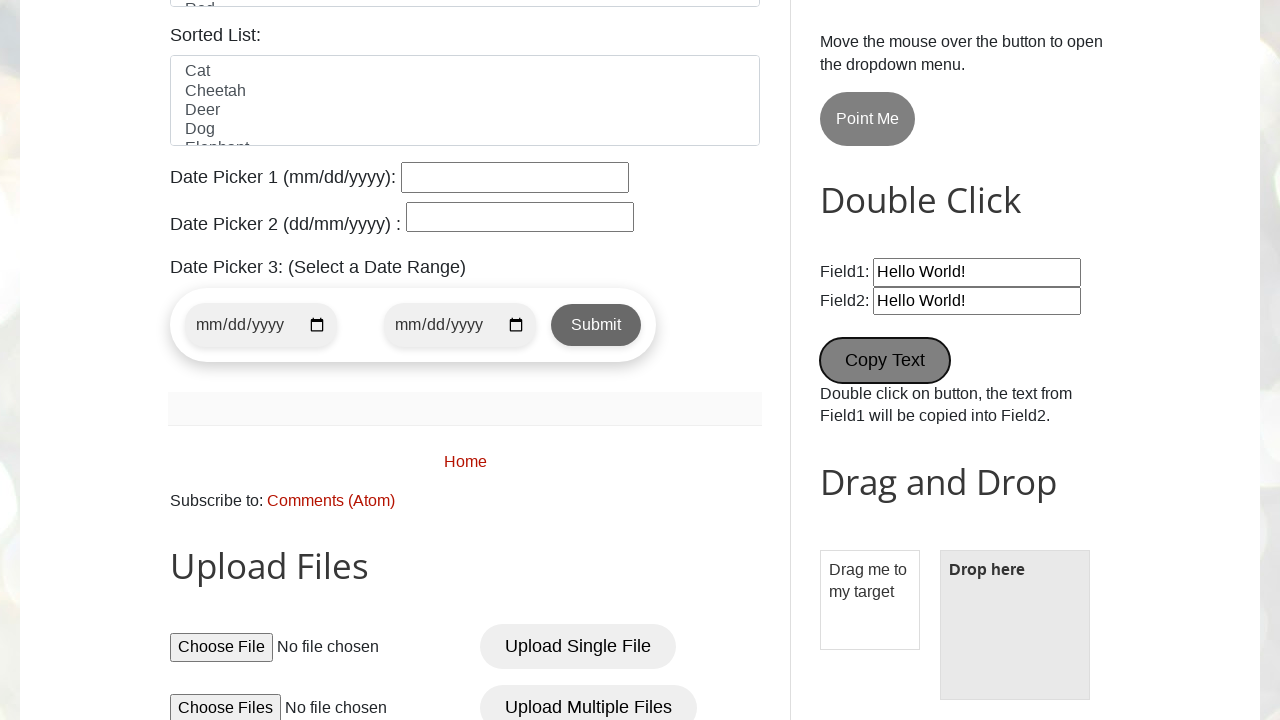